Tests registration failure when using an already existing username, verifying the appropriate error message is displayed.

Starting URL: https://www.demoblaze.com/index.html

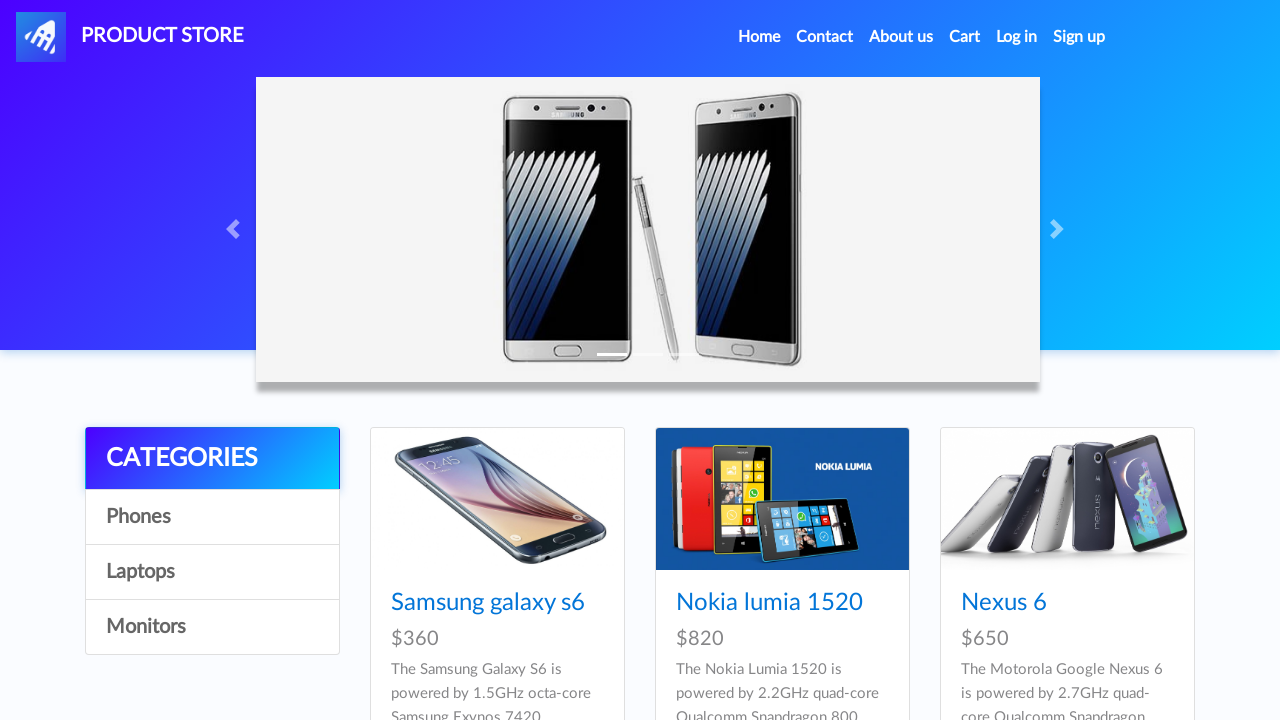

Clicked sign up button to open registration modal at (1079, 37) on #signin2
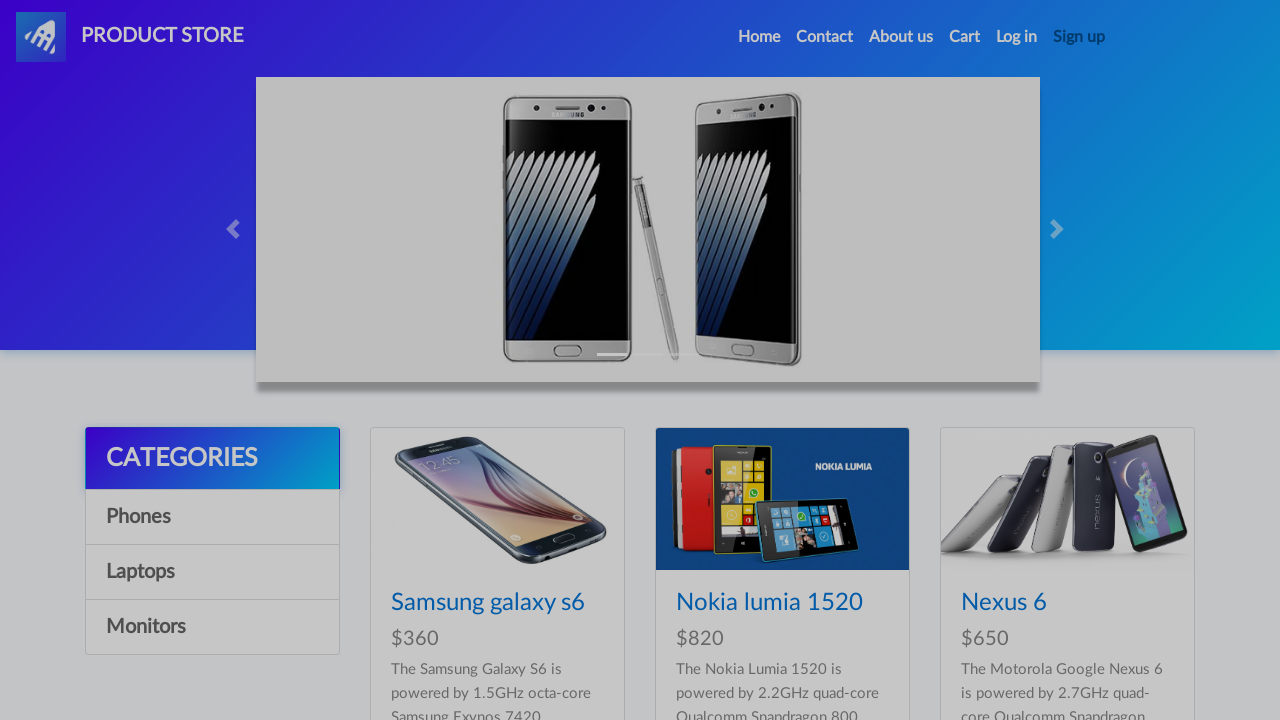

Registration modal appeared with username field visible
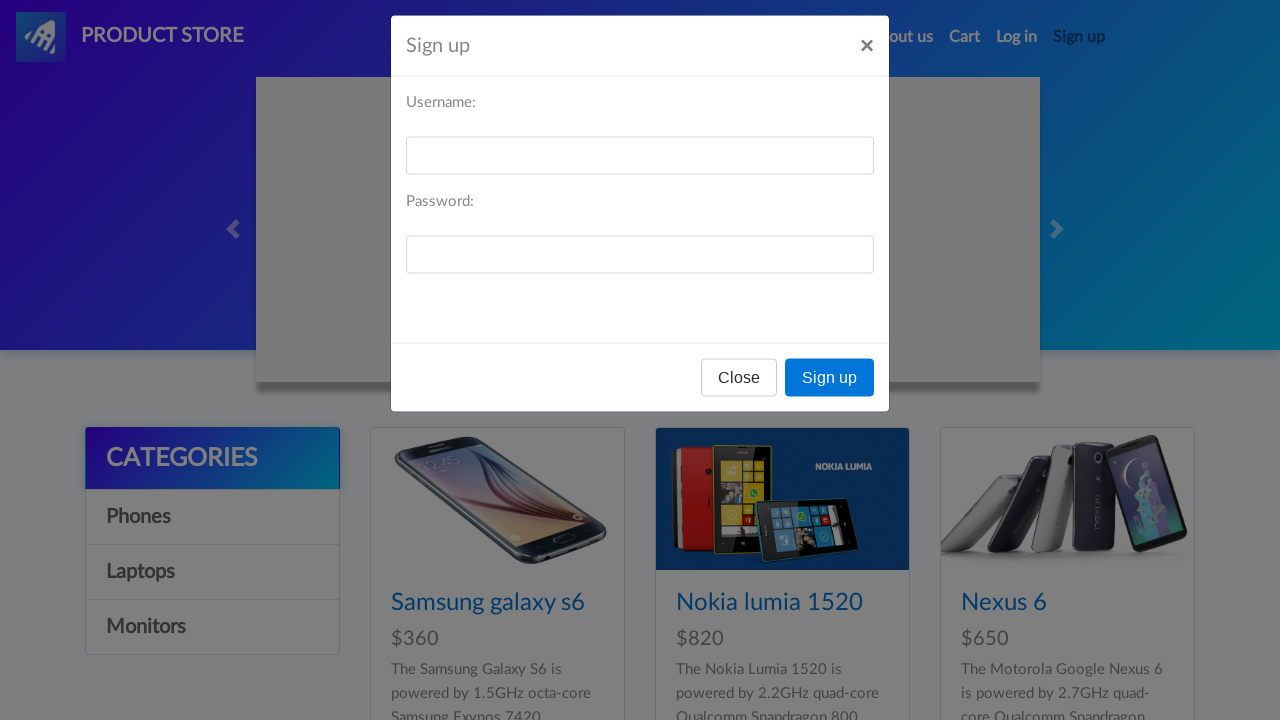

Filled username field with existing username 'formulatrix' on #sign-username
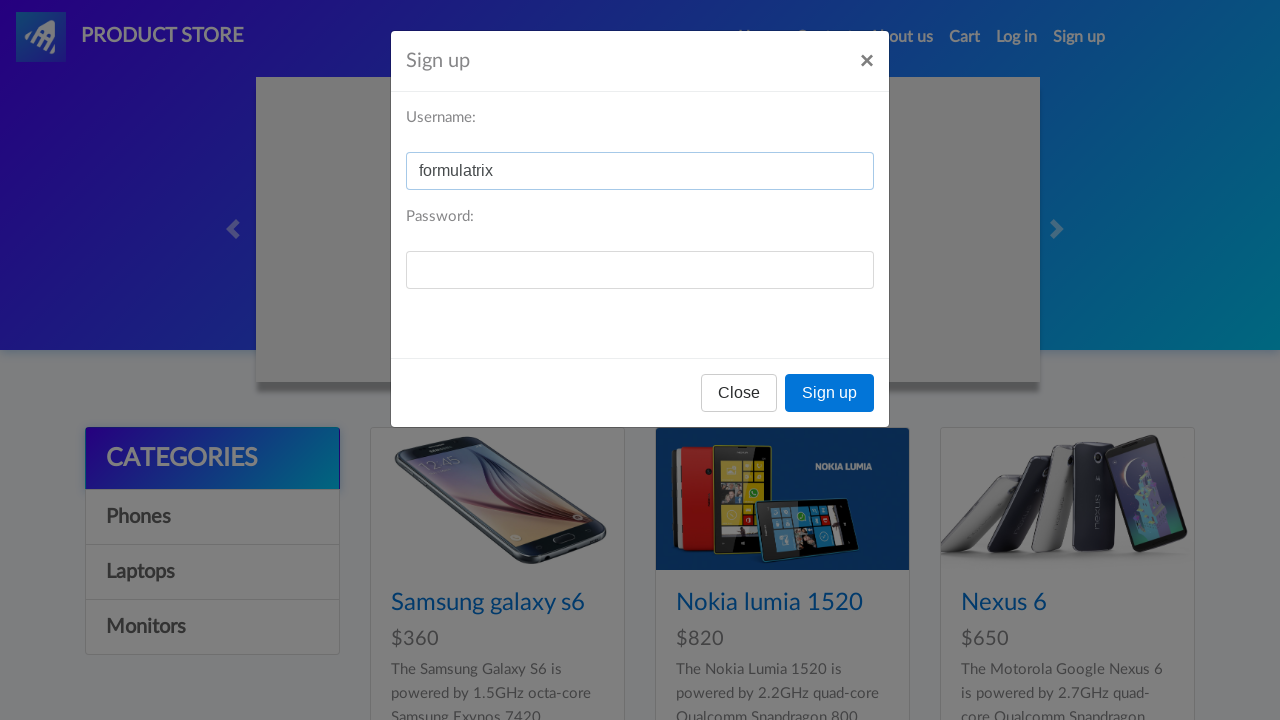

Filled password field with 'formulatrix' on #sign-password
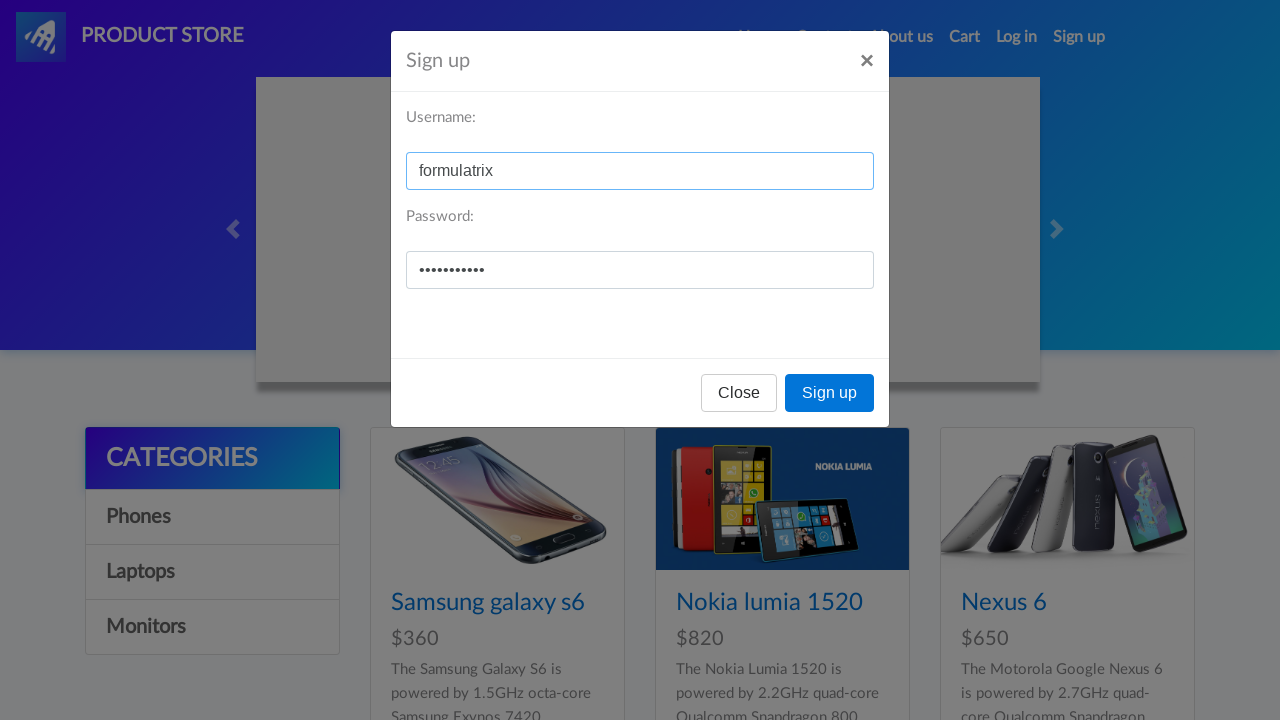

Clicked sign up button in modal to submit registration at (830, 393) on xpath=//button[text()='Sign up']
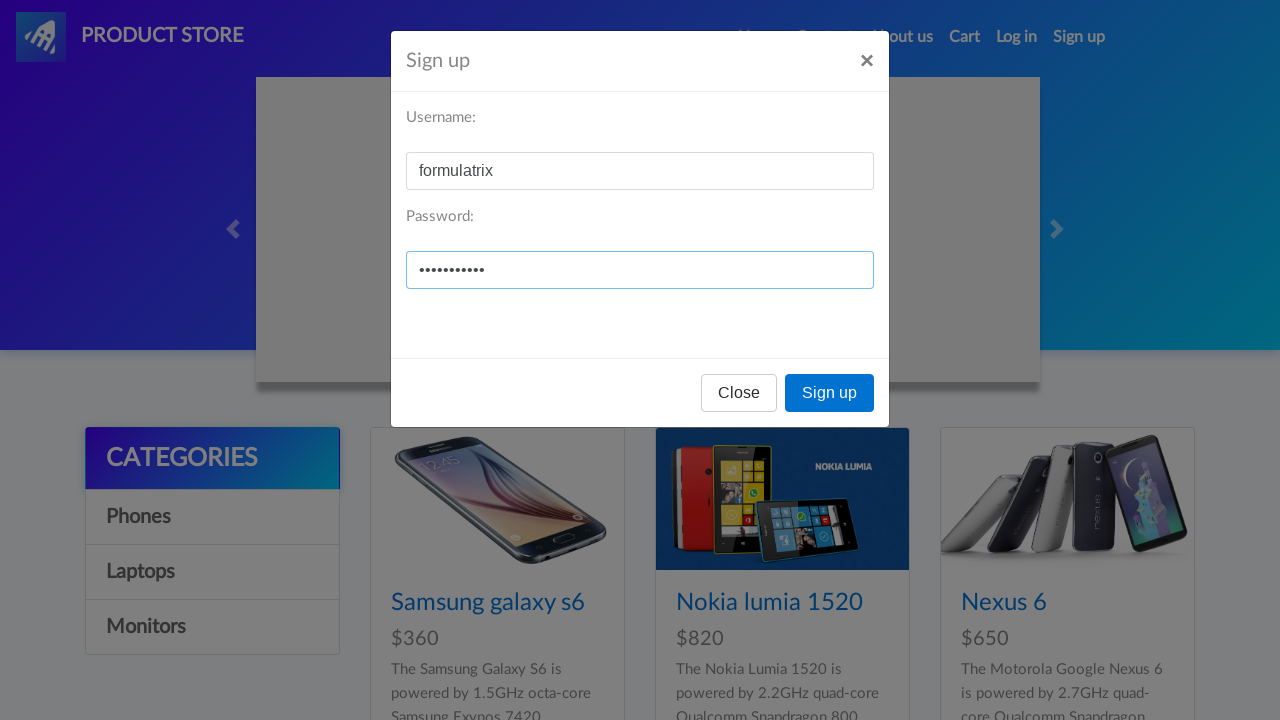

Set up alert handler to accept error message dialog
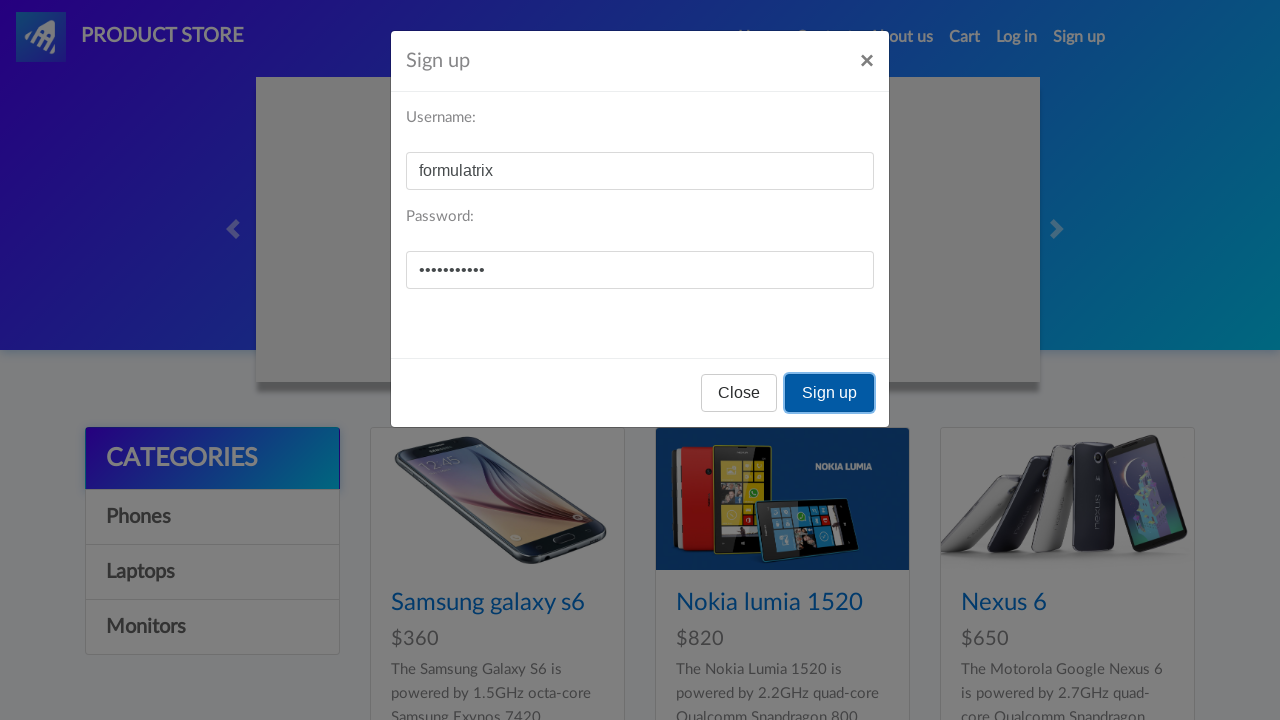

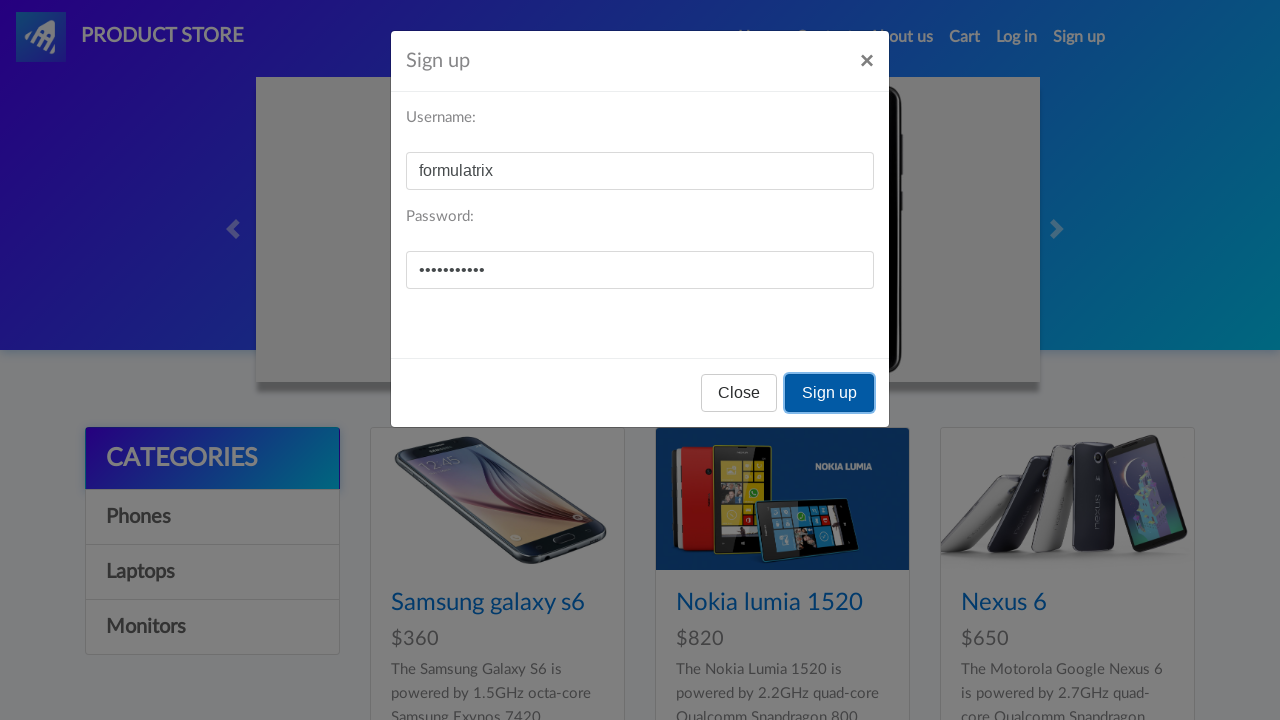